Navigates to an OpenCart login page and fills in email and password fields to demonstrate different approaches to element location and interaction

Starting URL: https://naveenautomationlabs.com/opencart/index.php?route=account/login

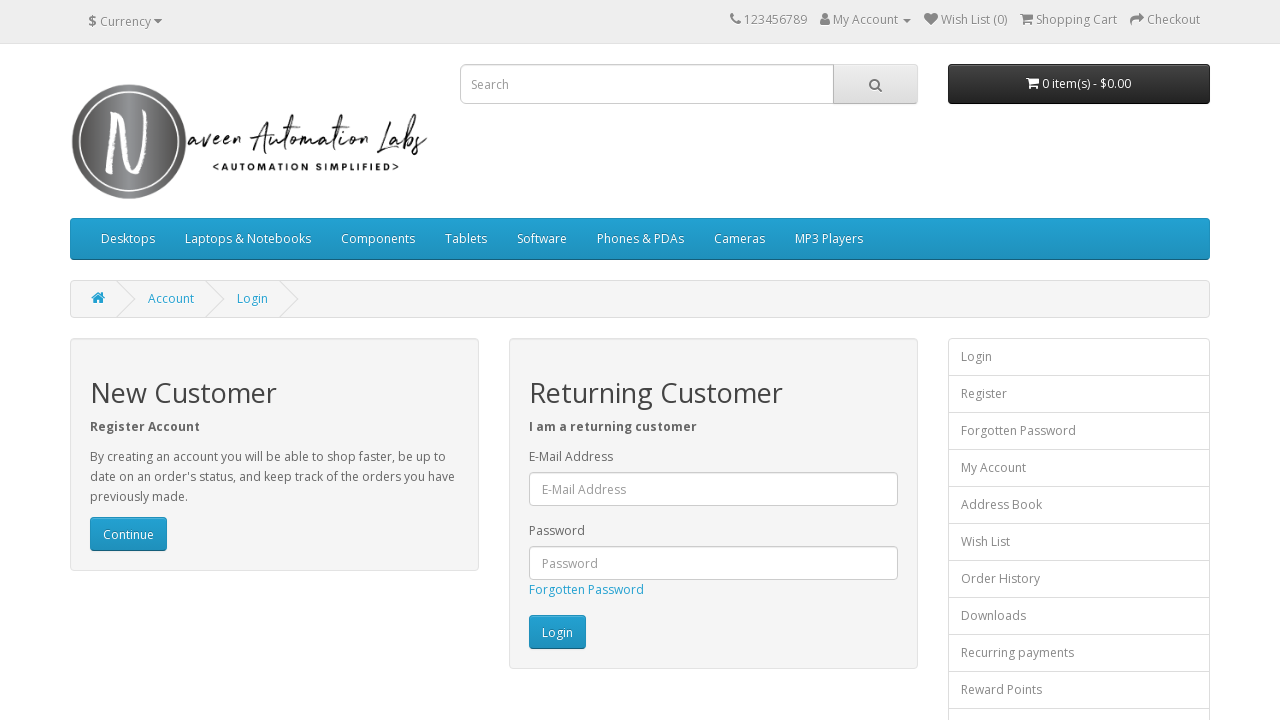

Filled email field with 'sanu@gmail.com' on #input-email
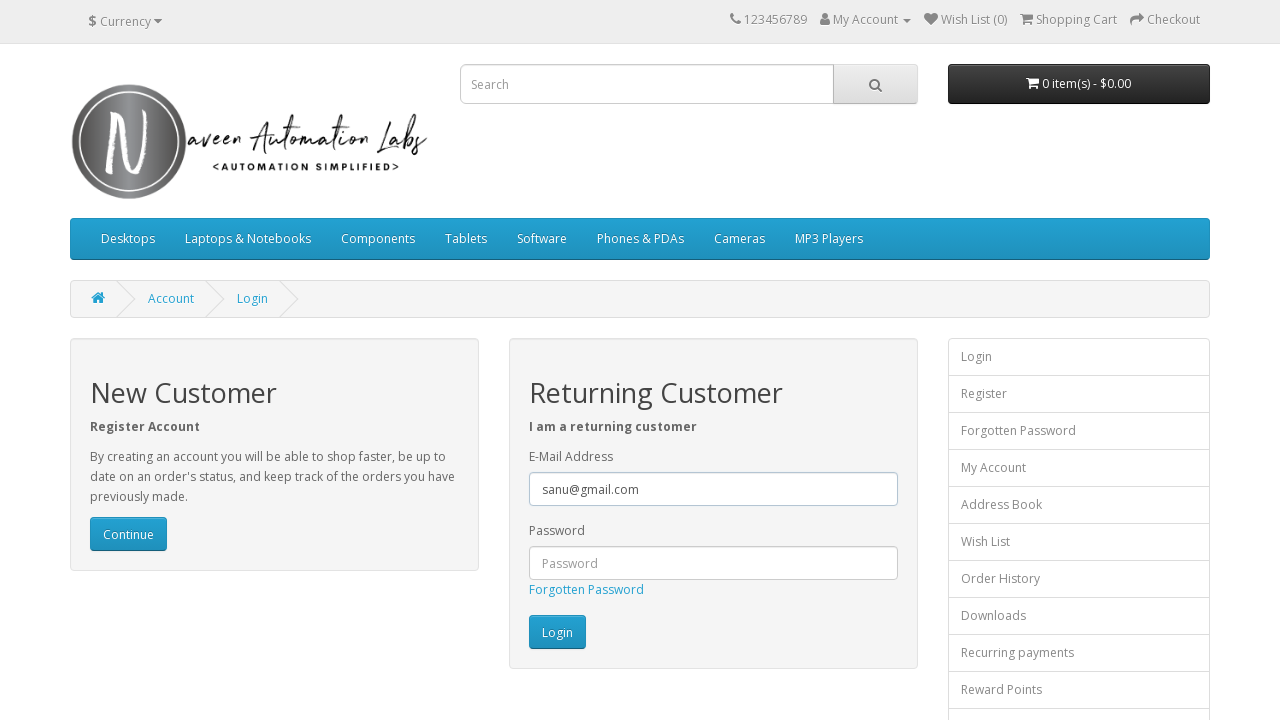

Filled password field with 'sanu@123' on #input-password
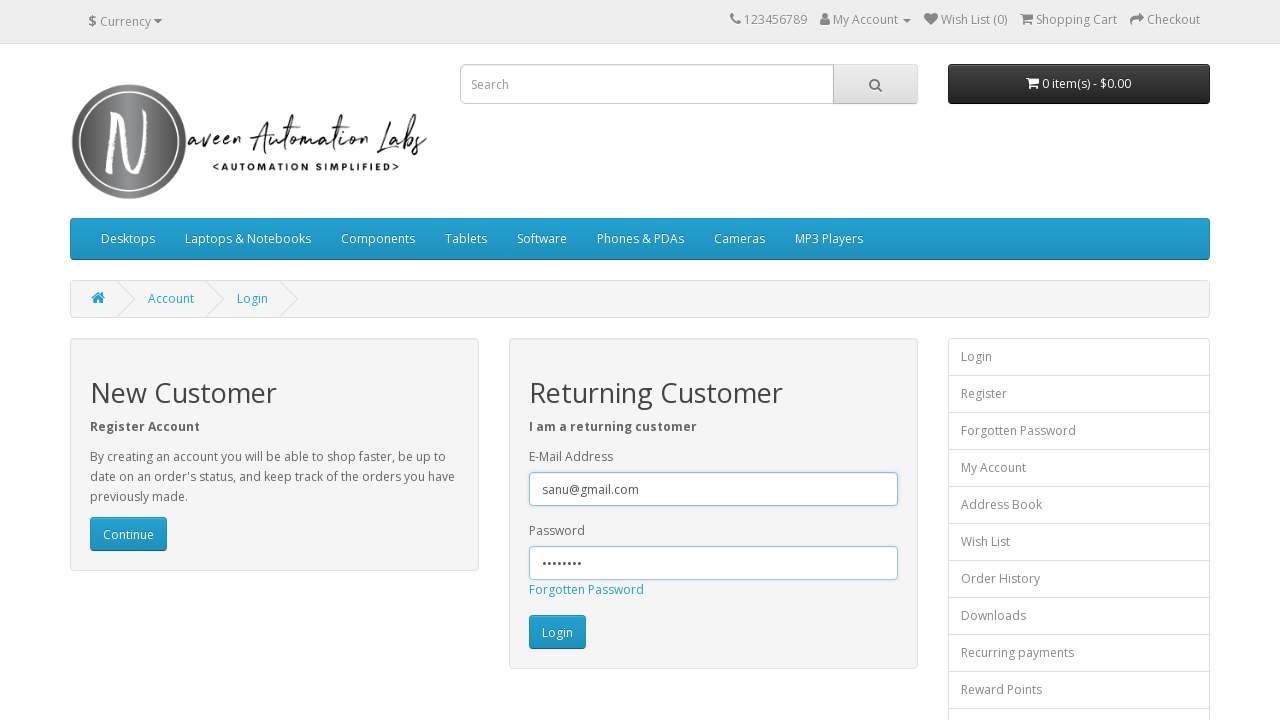

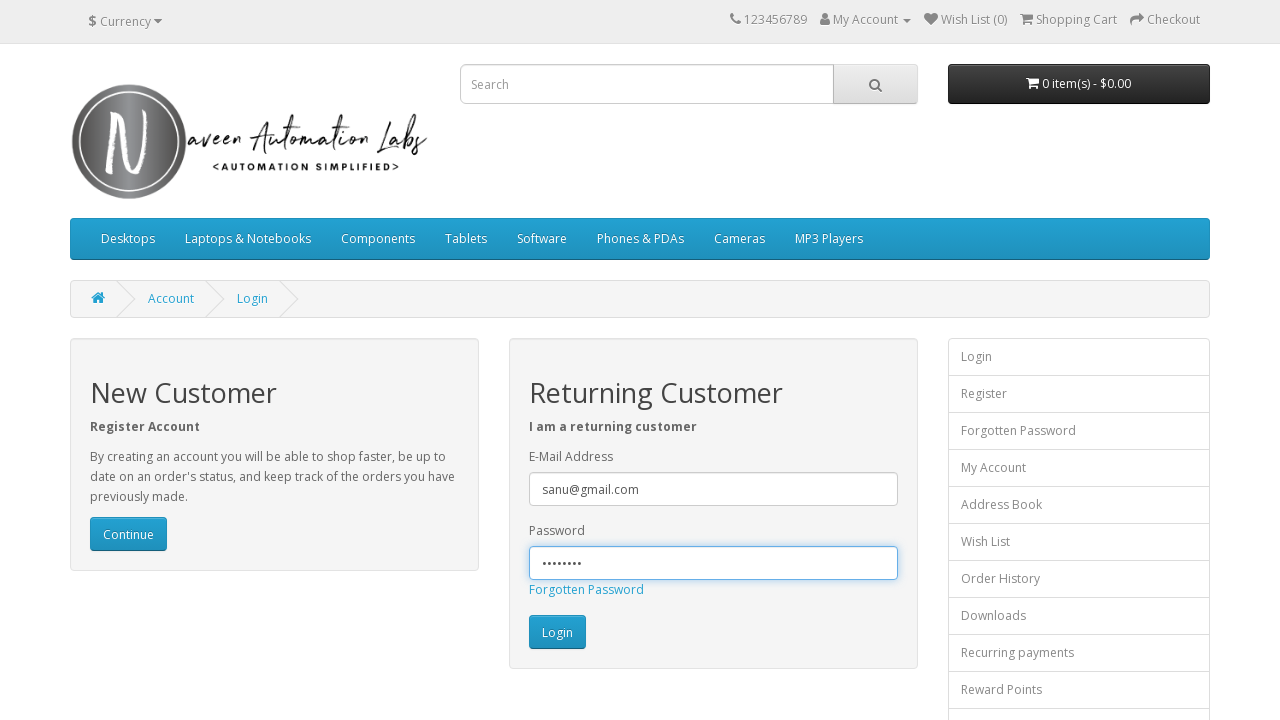